Tests that hovering over the third user image reveals hidden text/header information

Starting URL: https://the-internet.herokuapp.com/hovers

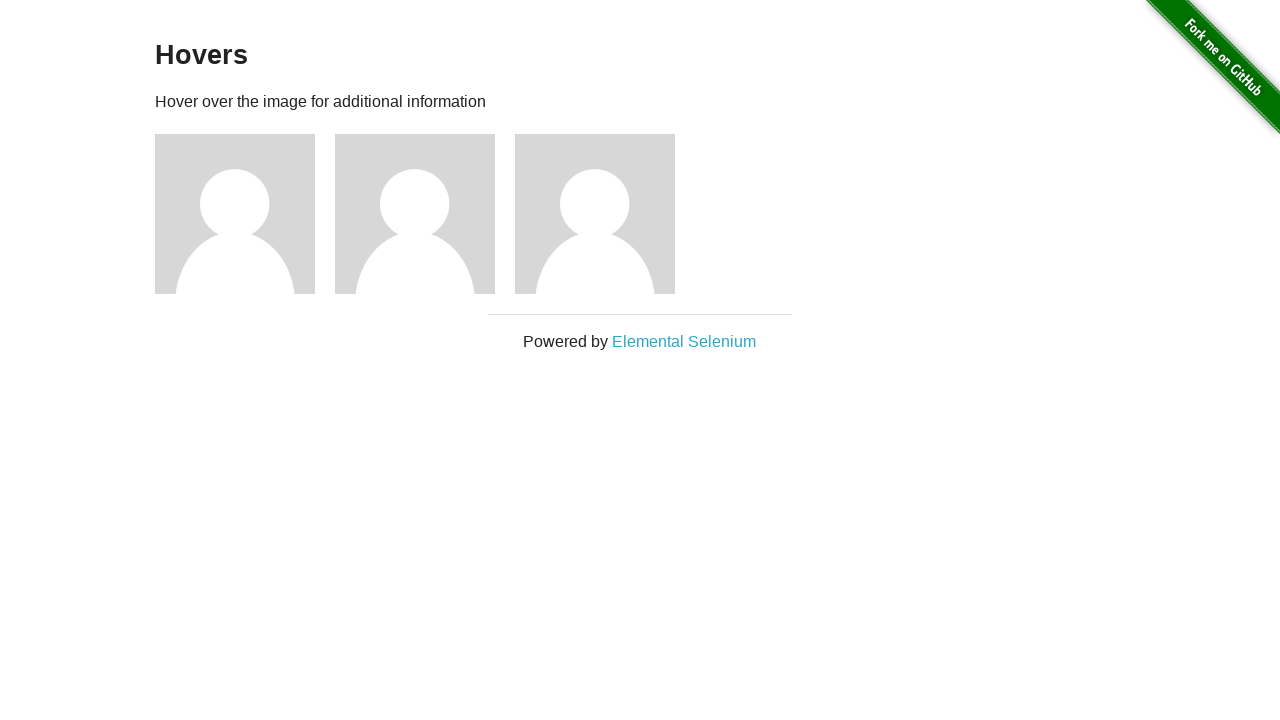

Navigated to hovers page
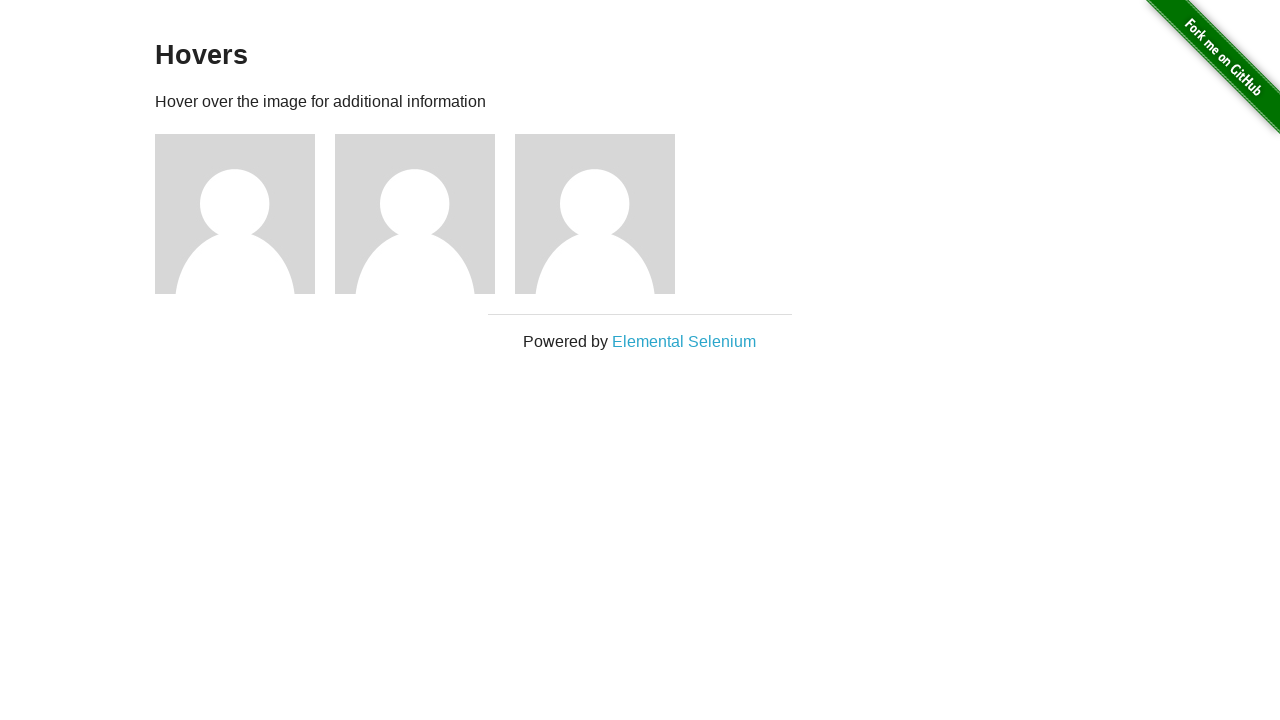

Hovered over the third user image at (605, 214) on .figure:nth-child(5)
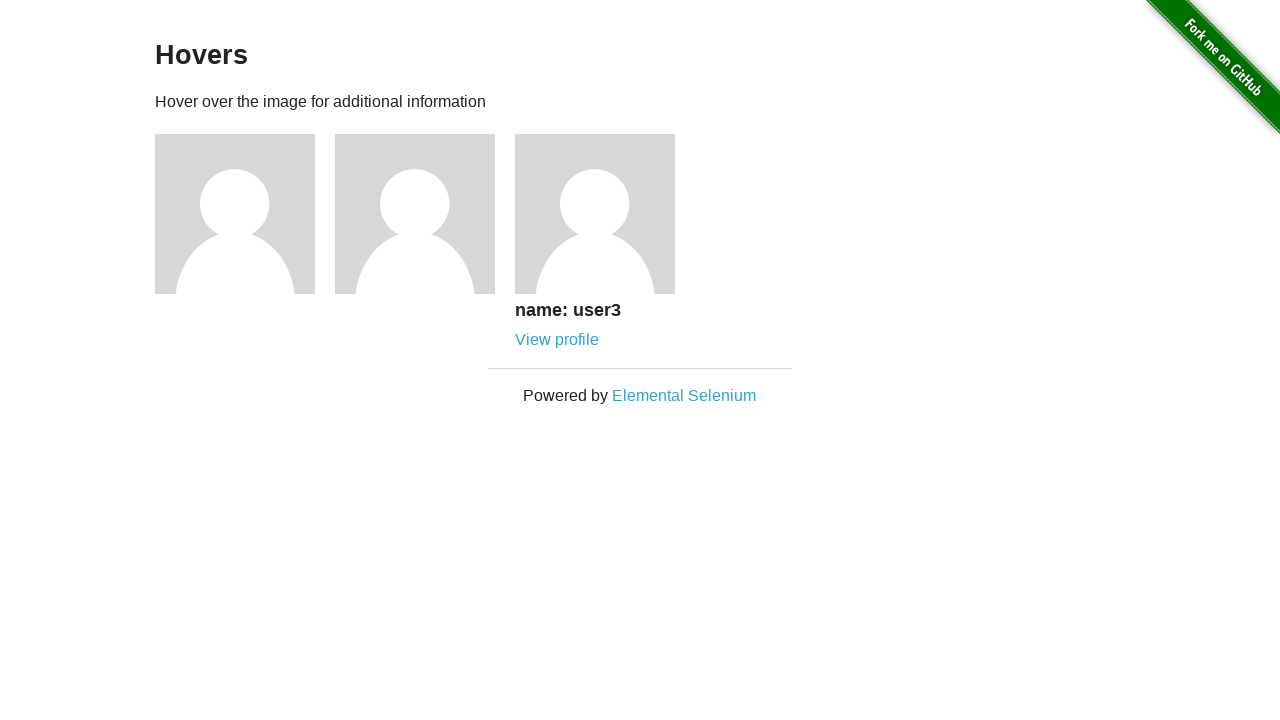

Waited for figcaption to become visible on third image
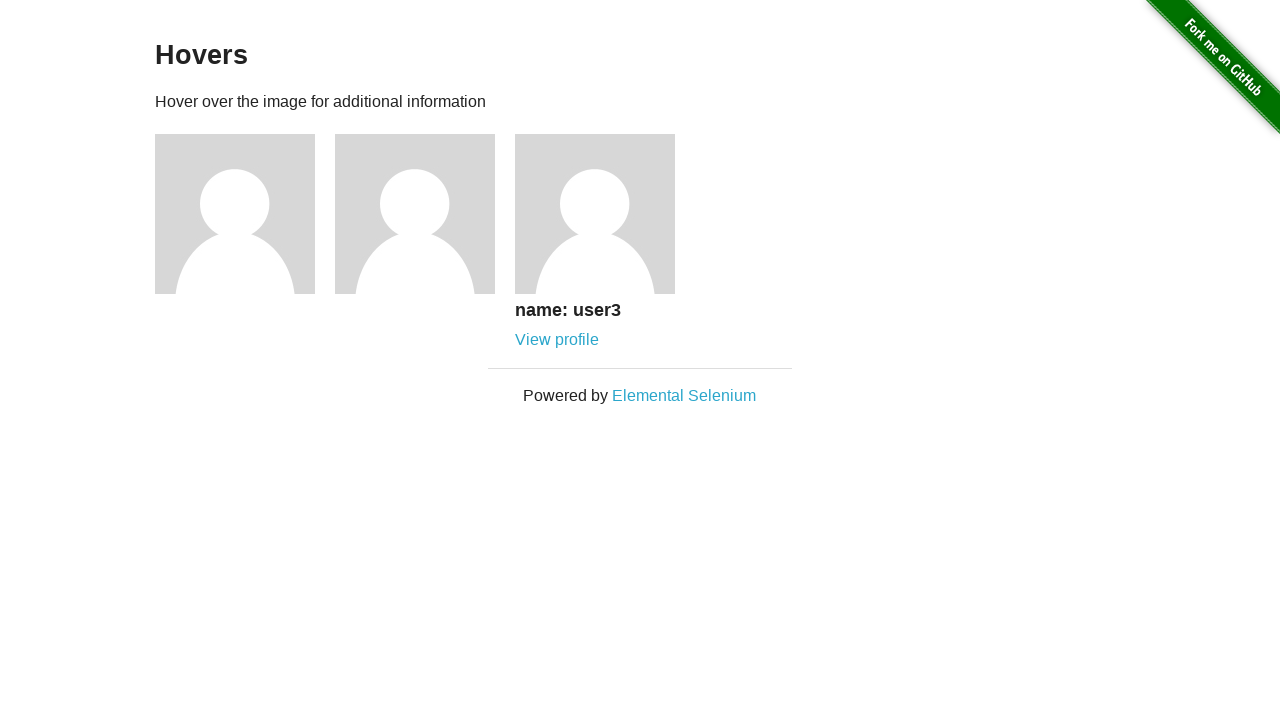

Verified that hidden header text is now visible after hovering
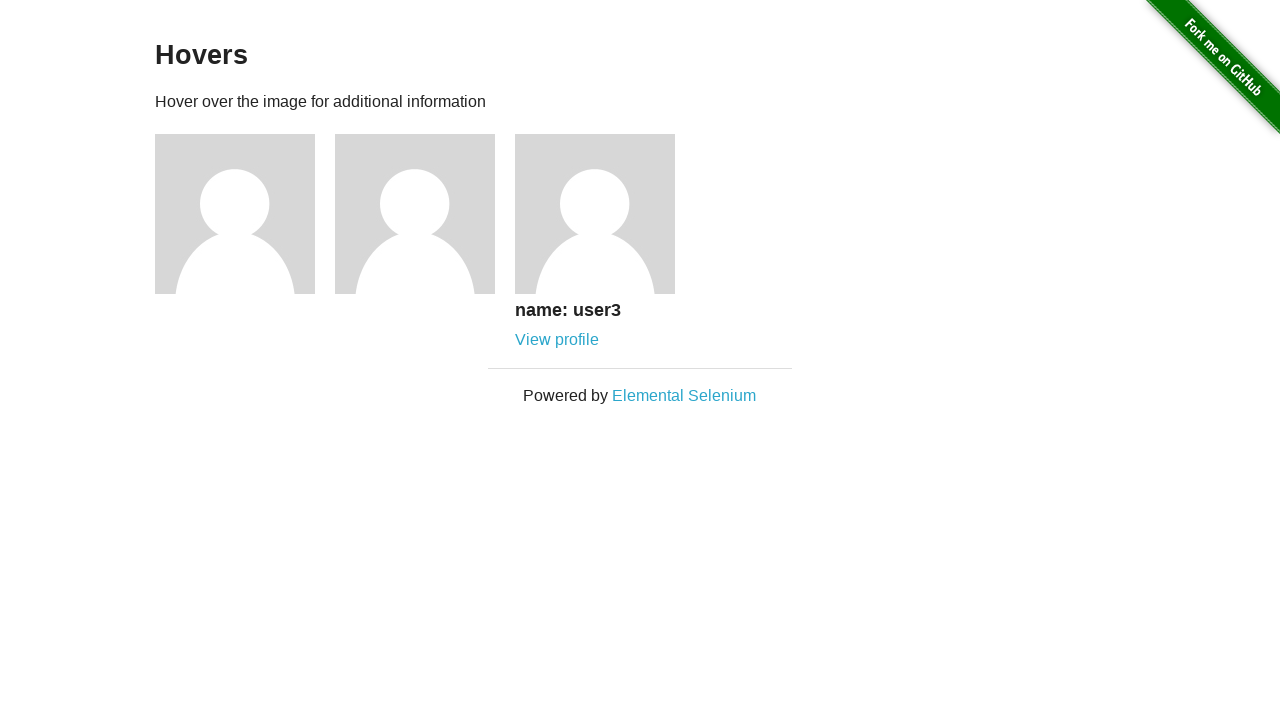

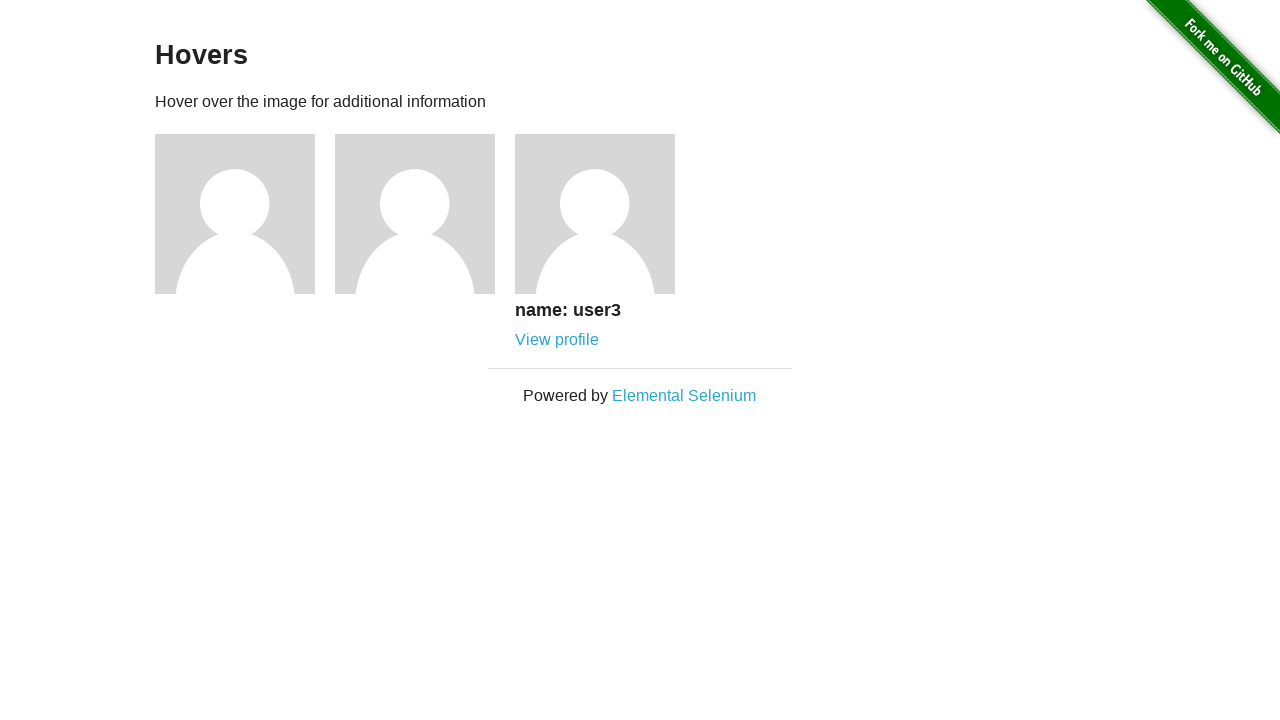